Tests a prompt dialog by entering text and accepting, then verifying the entered text is displayed in the result

Starting URL: https://demoqa.com/alerts

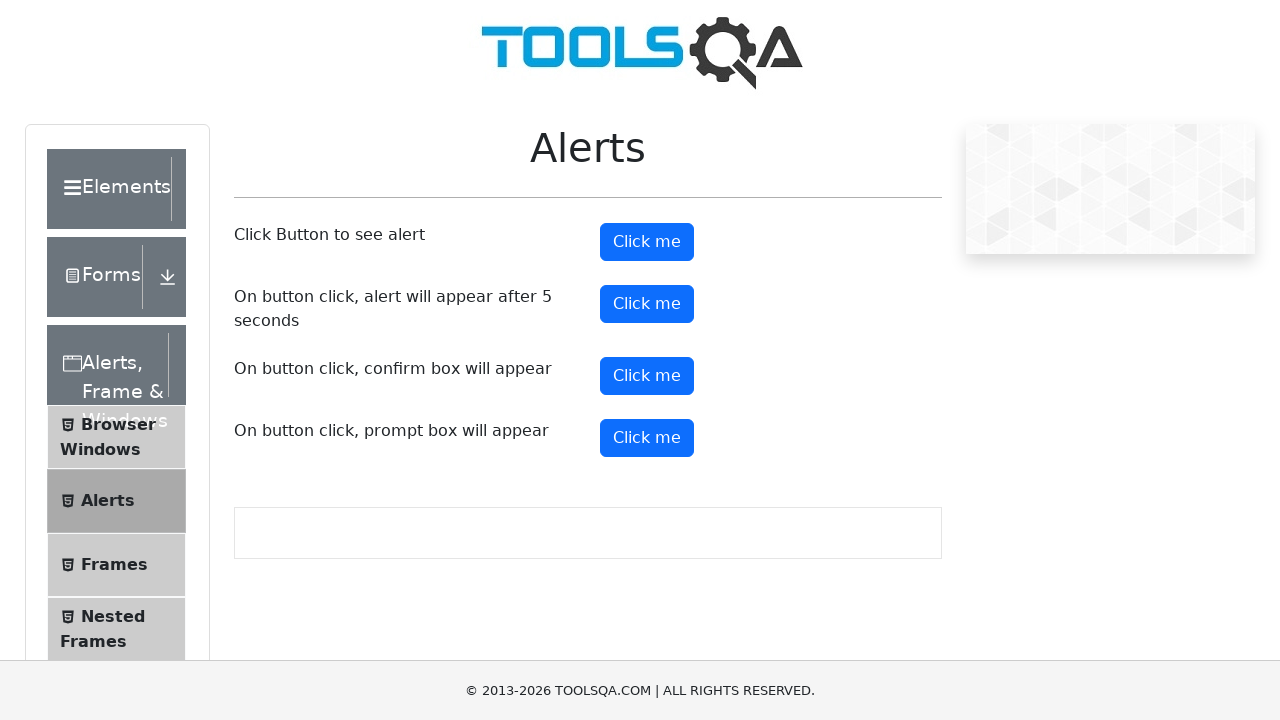

Set up dialog handler to accept prompt with text 'Irina'
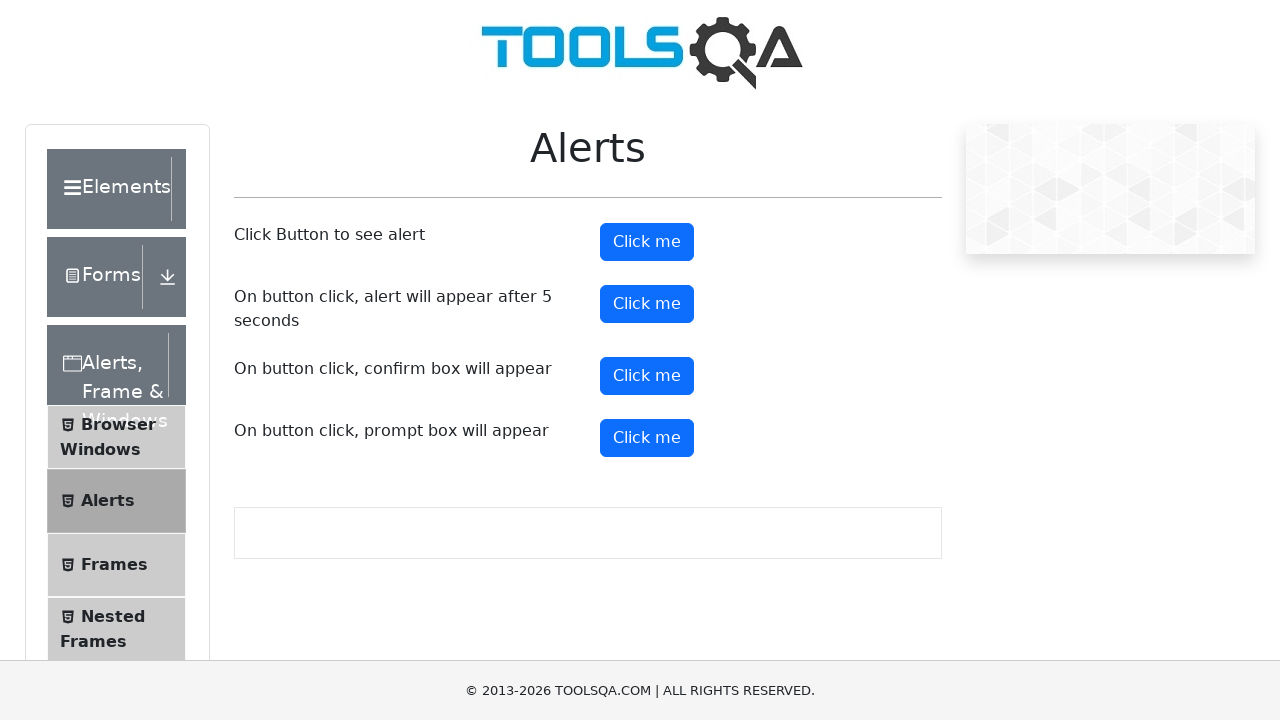

Scrolled to prompt button
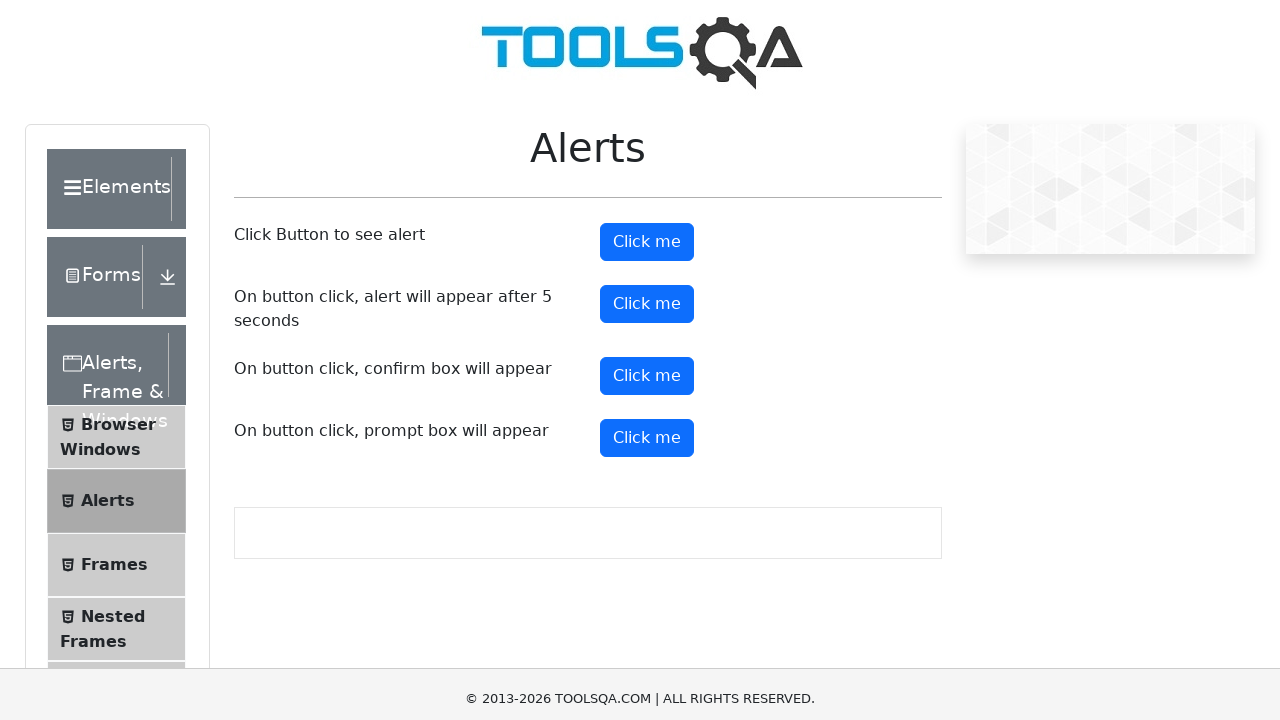

Clicked prompt button to open dialog at (647, 44) on #promtButton
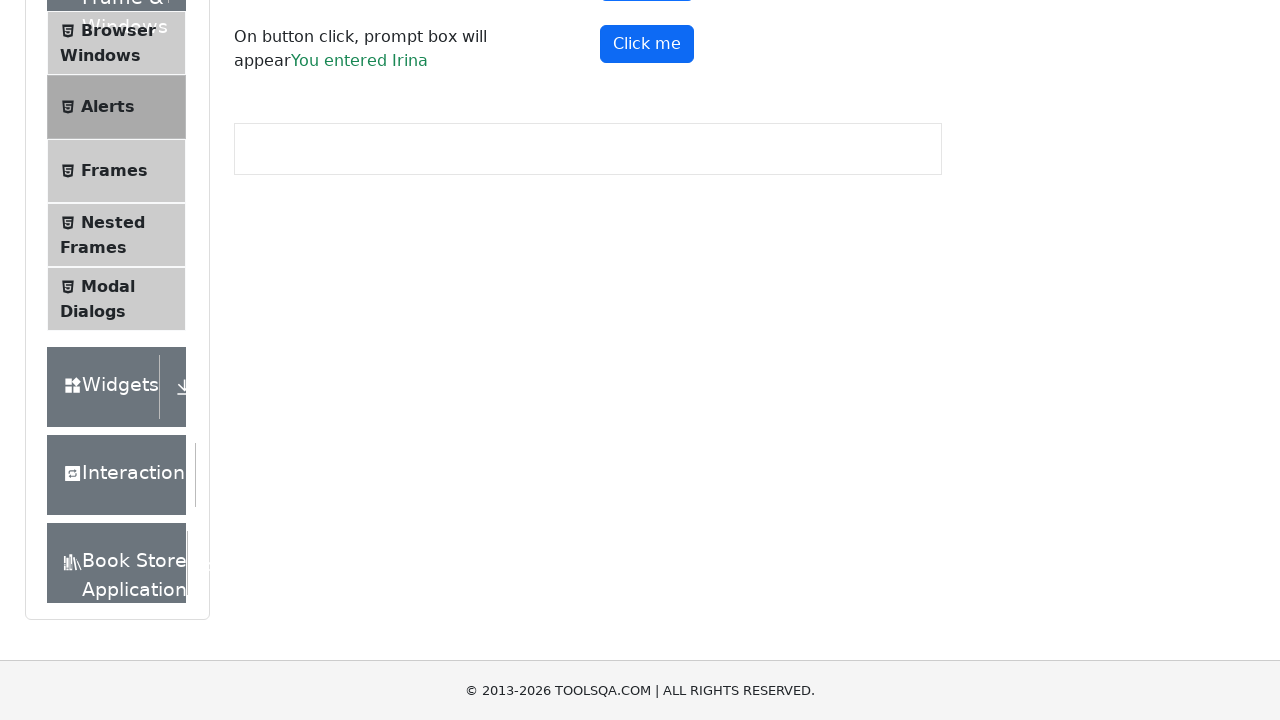

Prompt result element loaded after accepting dialog
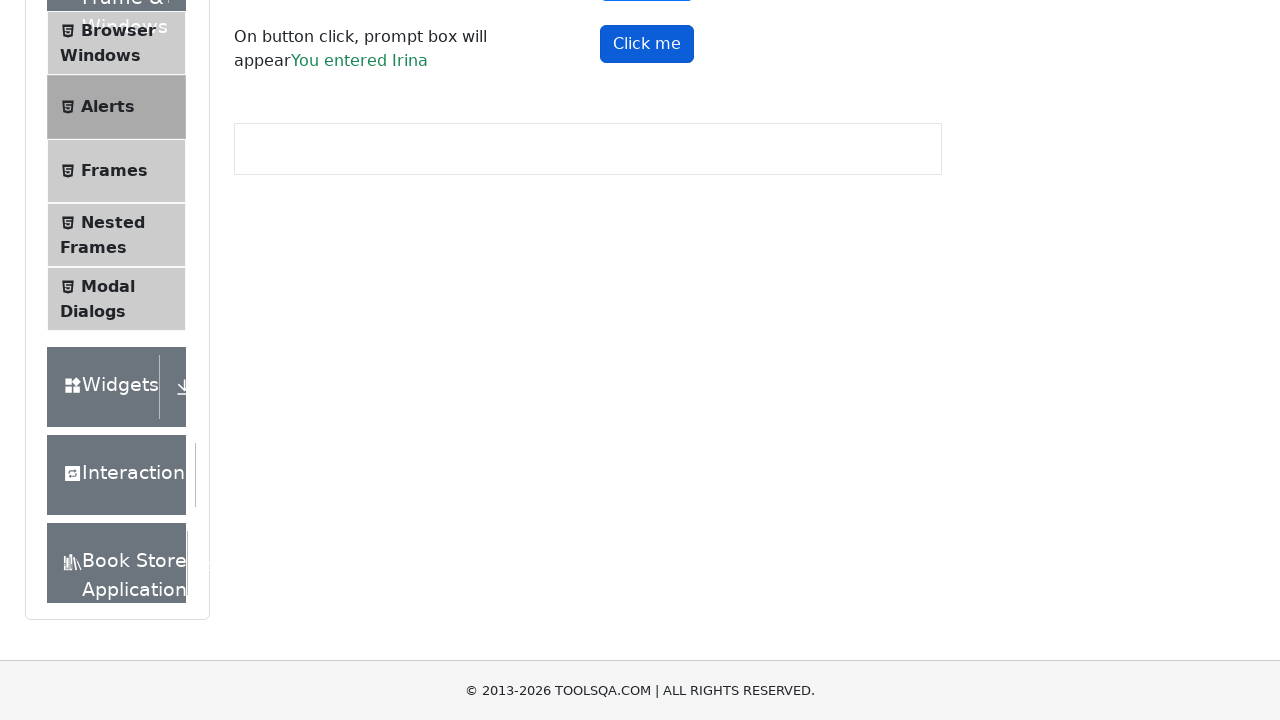

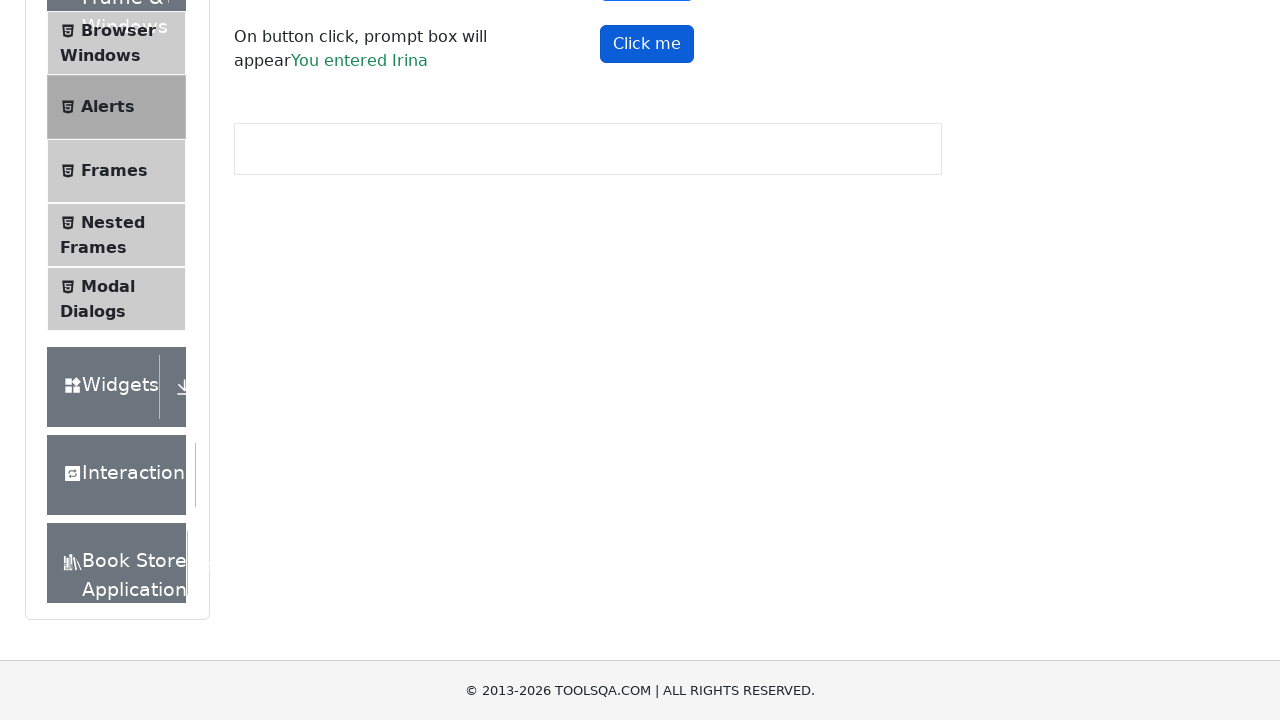